Tests an e-commerce grocery shopping flow by adding products to cart, searching for items, filtering by name, and proceeding through checkout

Starting URL: https://rahulshettyacademy.com/seleniumPractise/#/

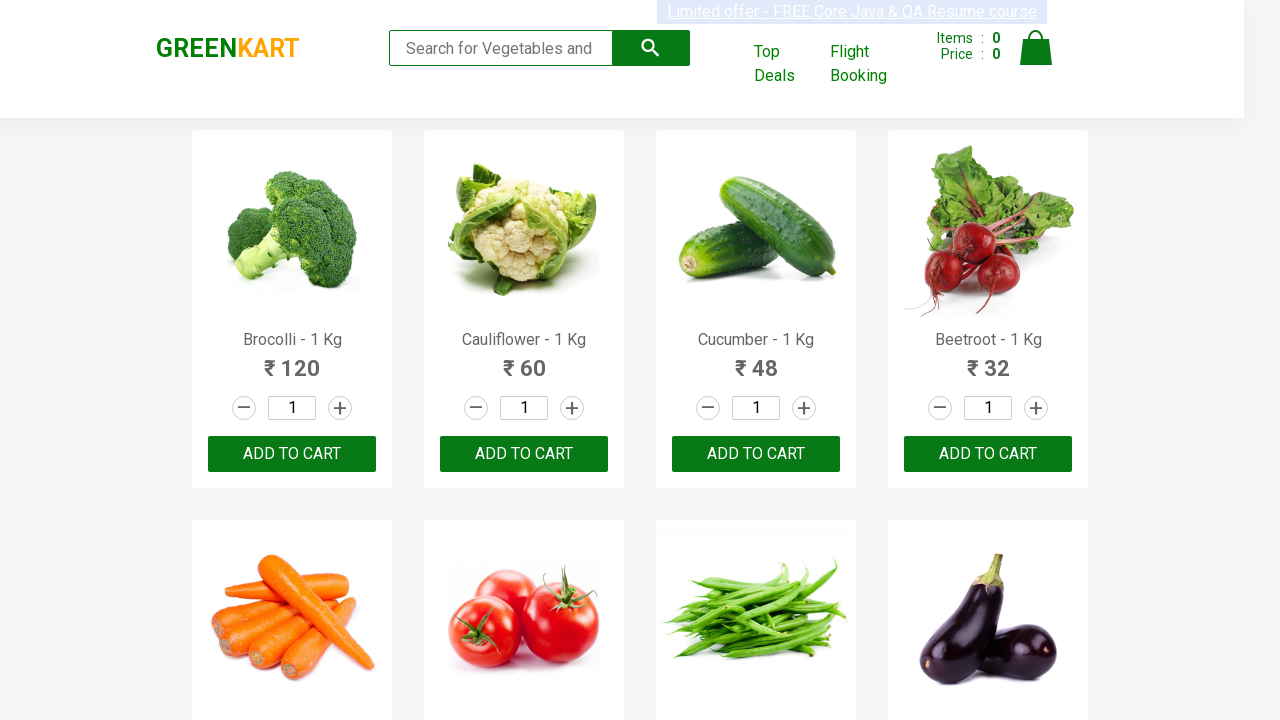

Clicked add to cart button for first product at (292, 454) on :nth-child(1) > .product-action > button
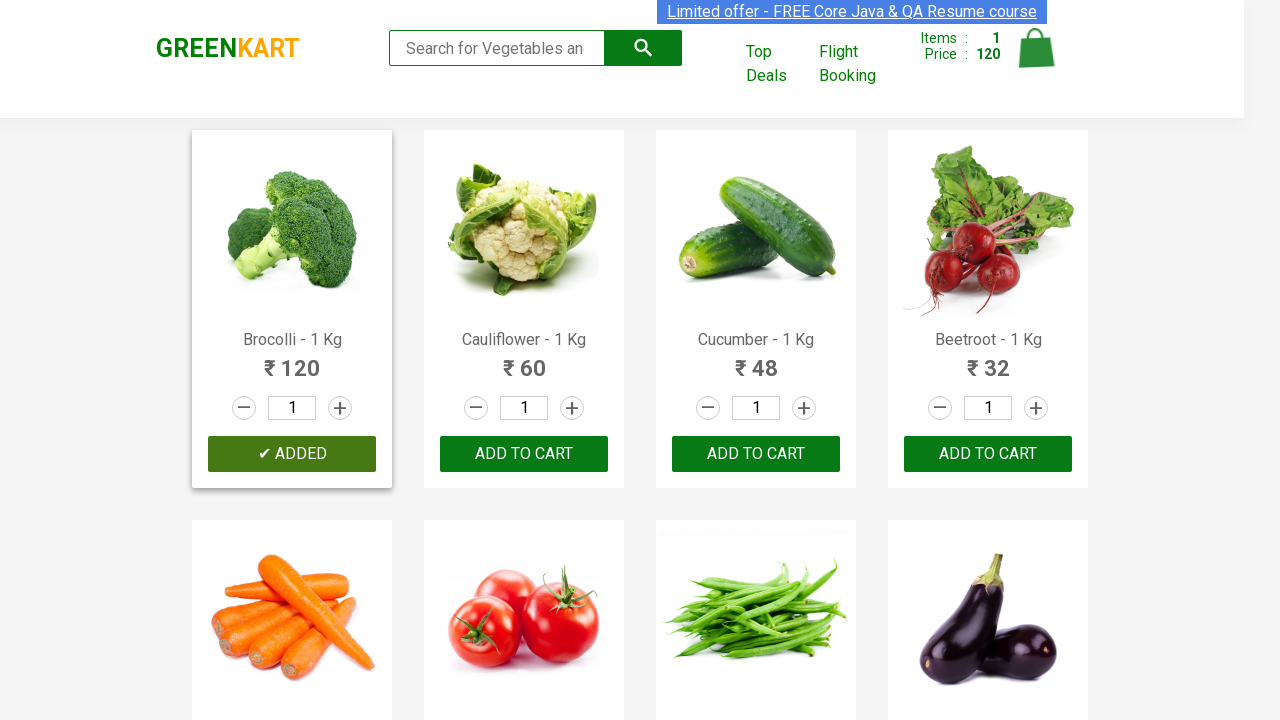

Clicked cart icon to view cart at (1036, 48) on .cart-icon > img
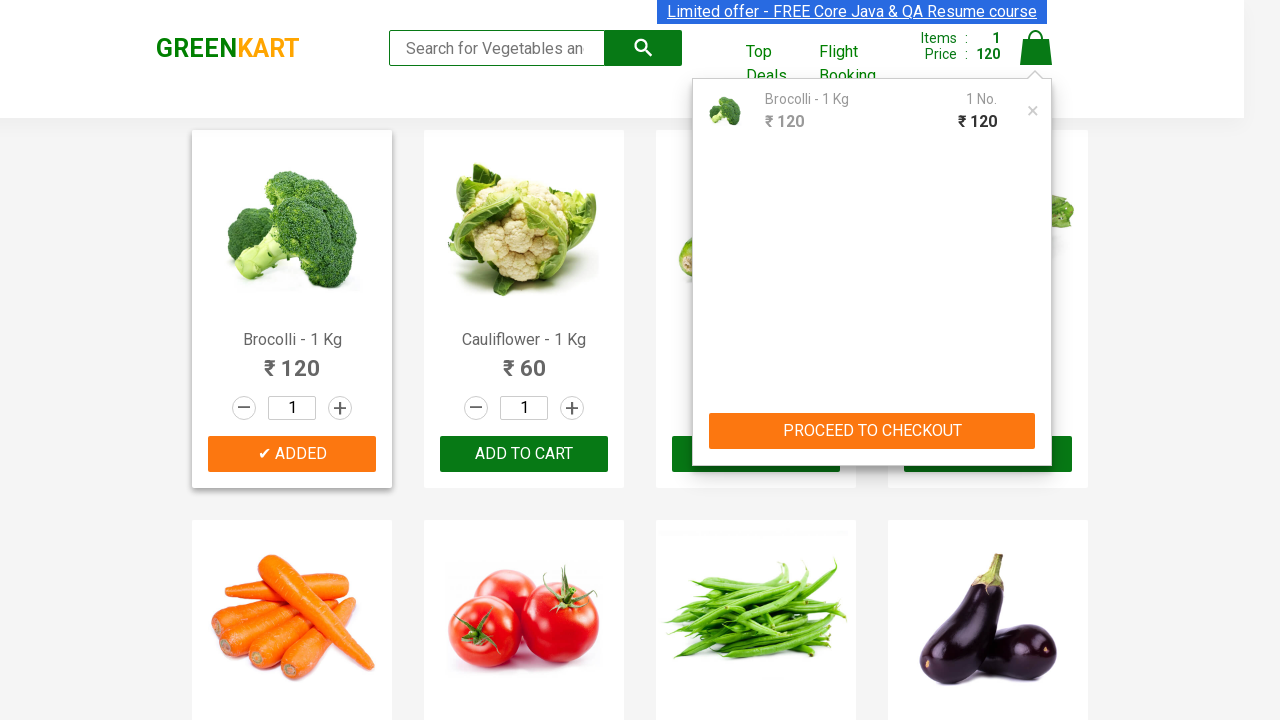

Clicked add to cart button again for first product at (292, 454) on :nth-child(1) > .product-action > button
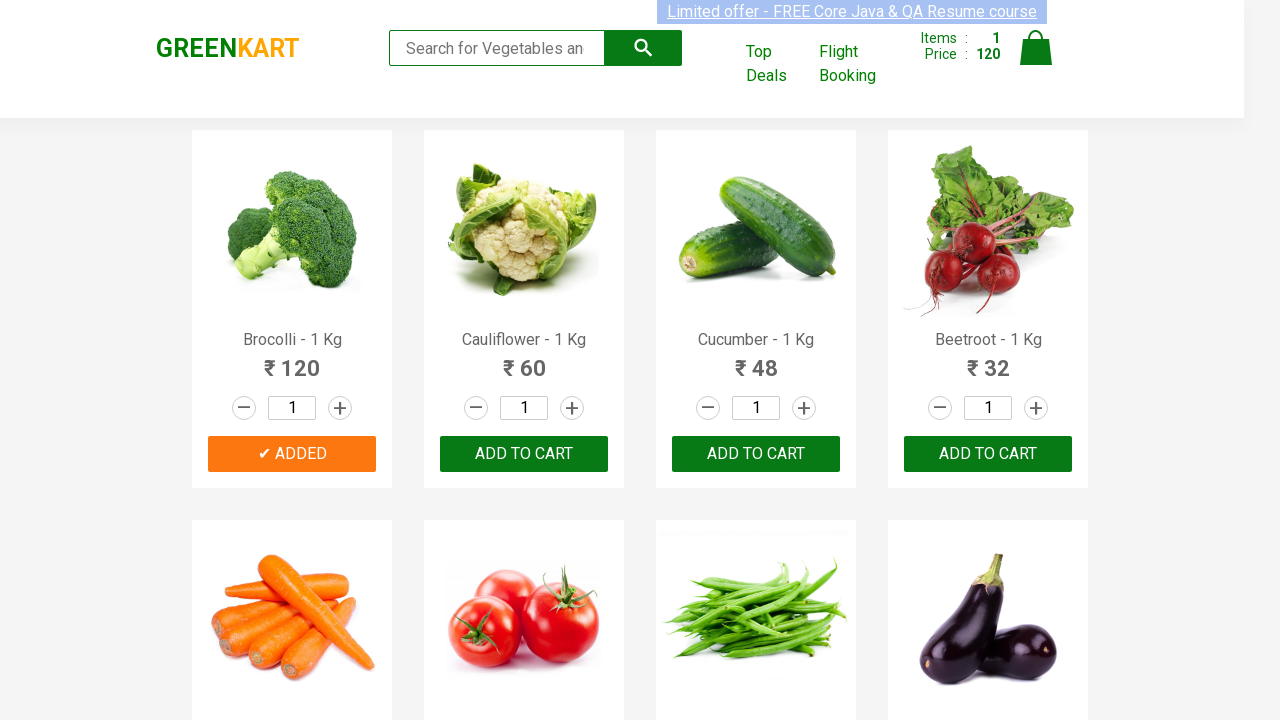

Entered 'ca' in search box to filter products on .search-keyword
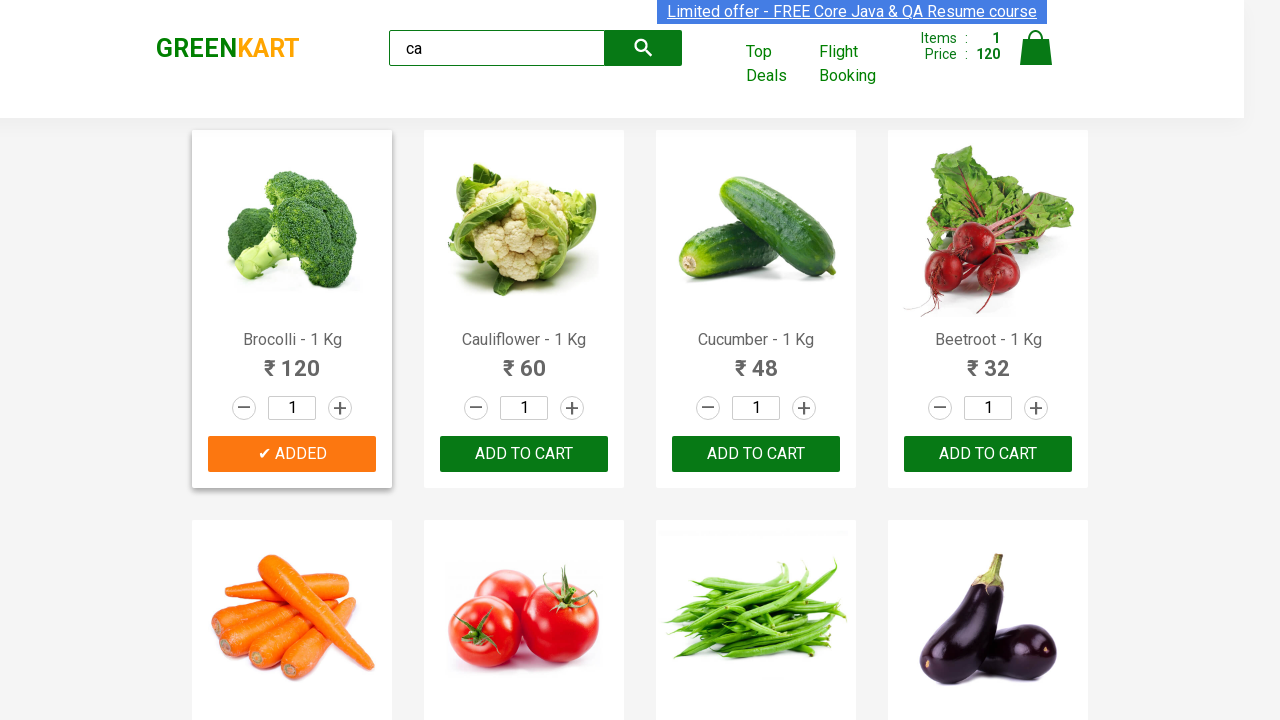

Waited for products to filter by search term
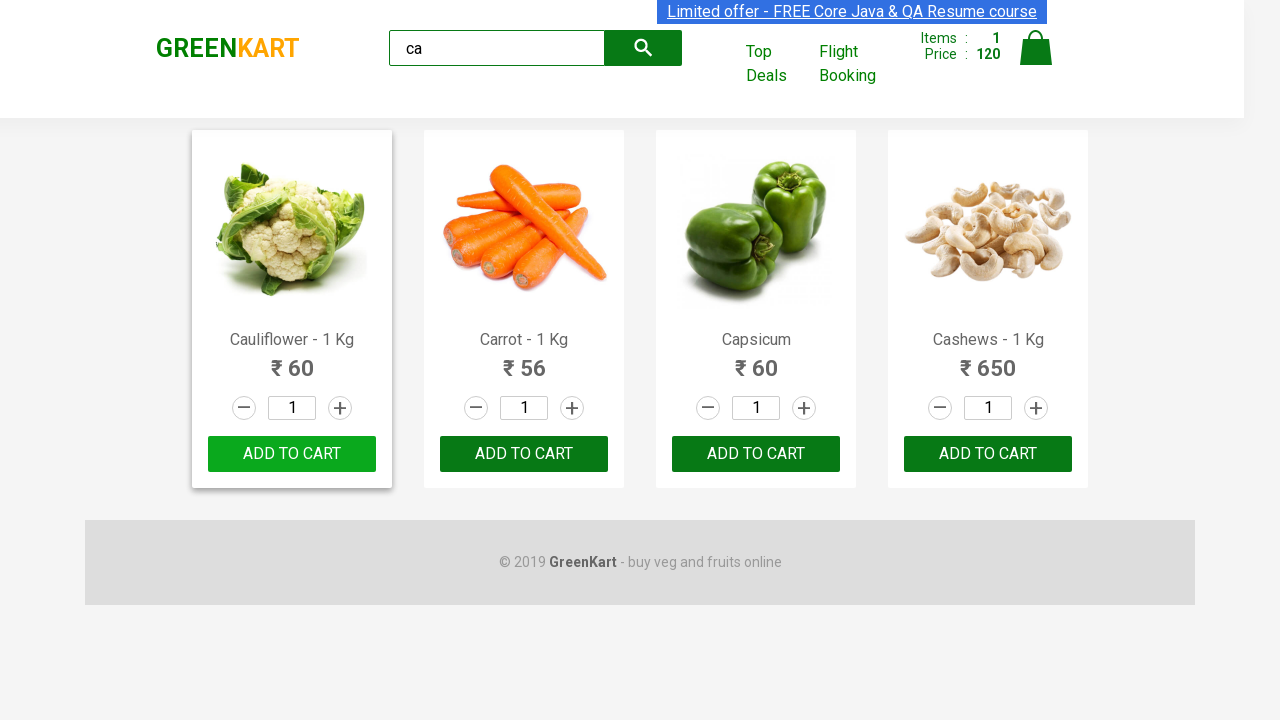

Clicked add to cart for third visible product at (756, 454) on .product:visible >> nth=2 >> button >> internal:has-text="ADD TO CART"i
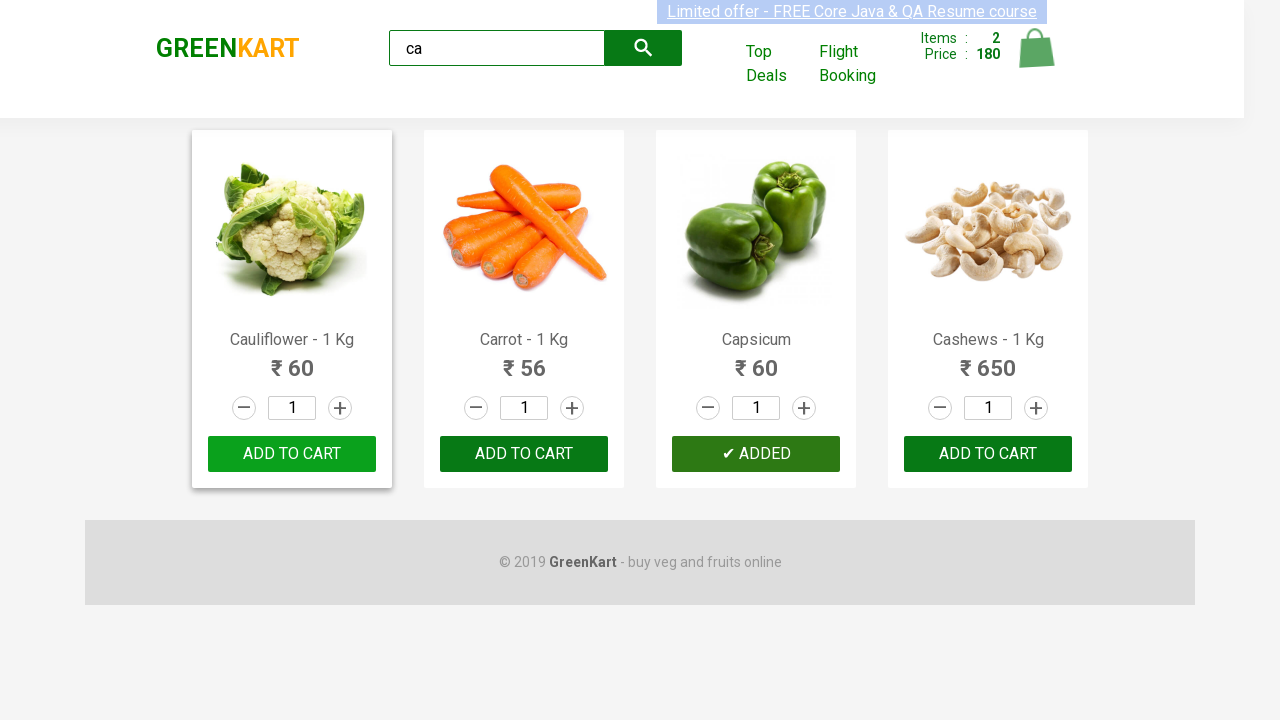

Found and clicked add to cart for Cashews product at index 3 at (988, 454) on .products .product >> nth=3 >> button
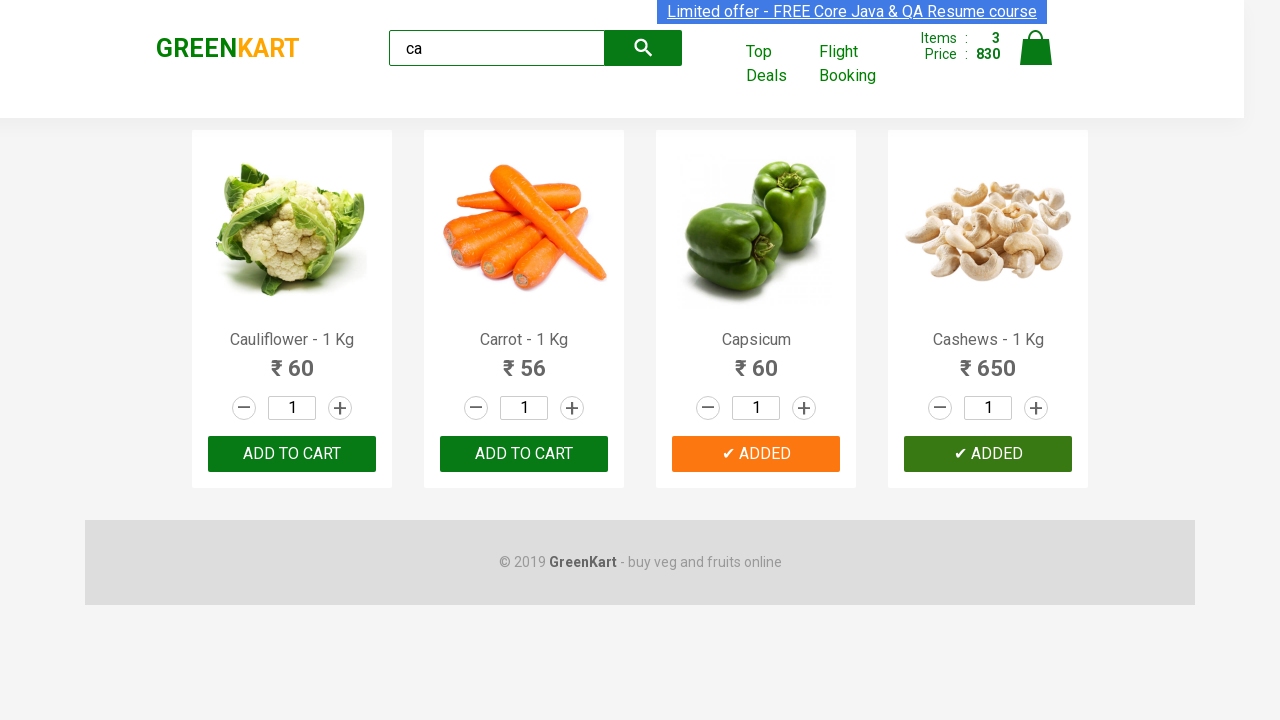

Waited for brand text element to load
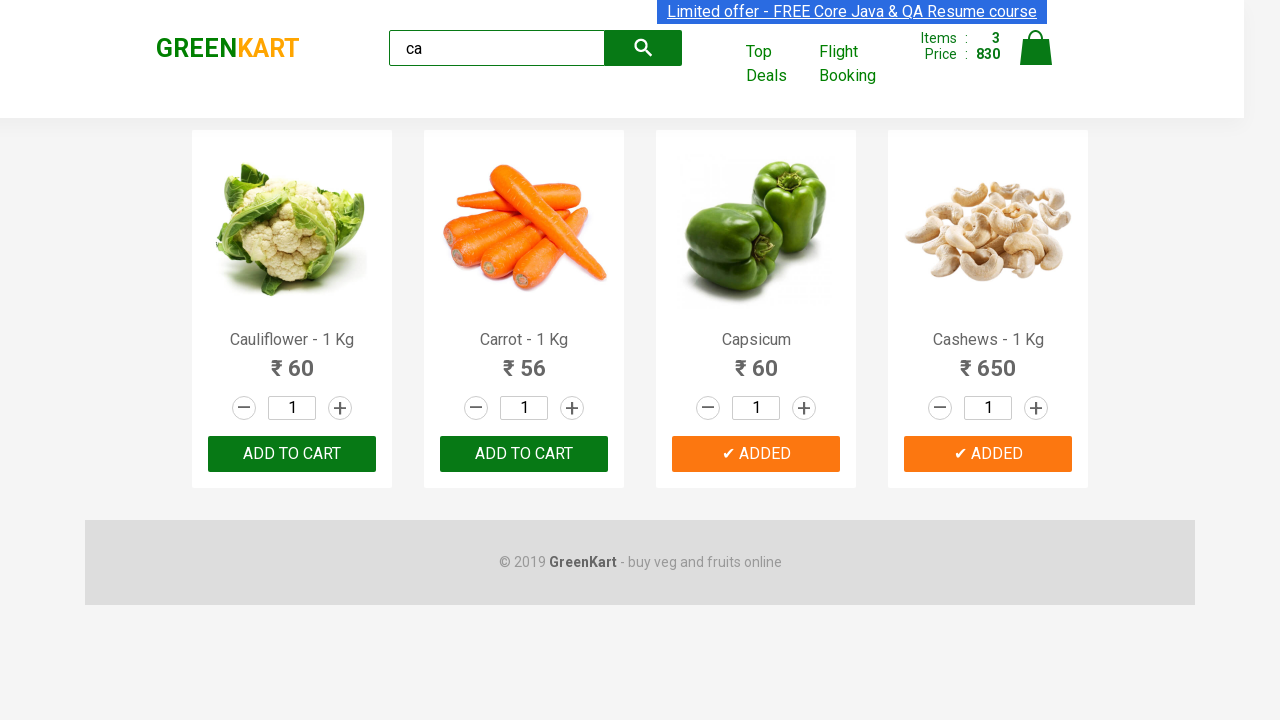

Clicked cart icon to view cart contents at (1036, 48) on .cart-icon > img
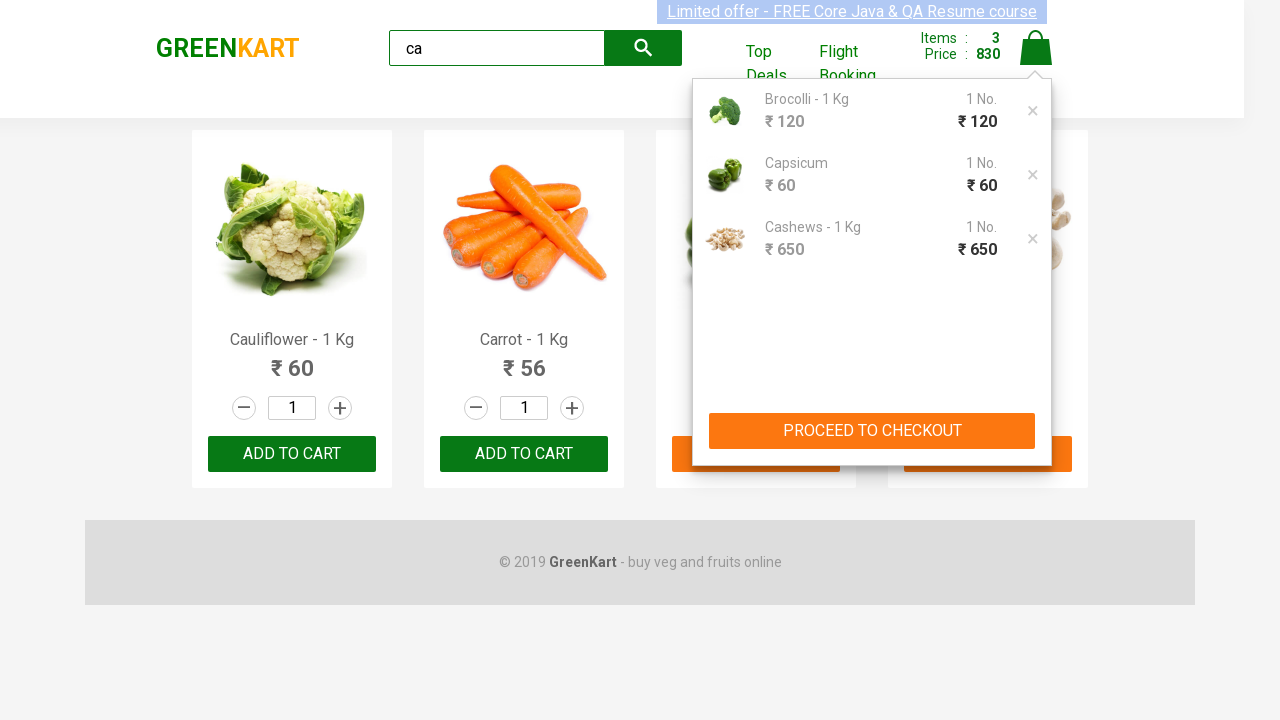

Clicked PROCEED TO CHECKOUT button at (872, 431) on text=PROCEED TO CHECKOUT
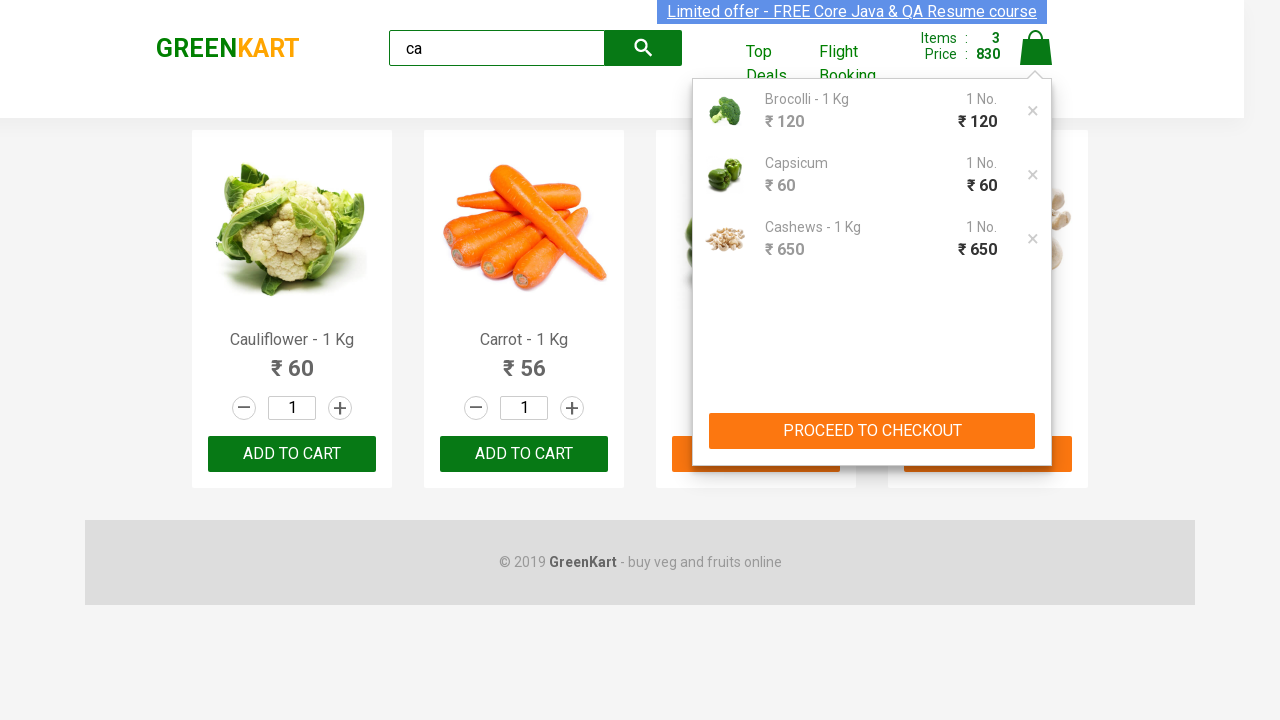

Clicked Place Order button to complete checkout at (1036, 562) on text=Place Order
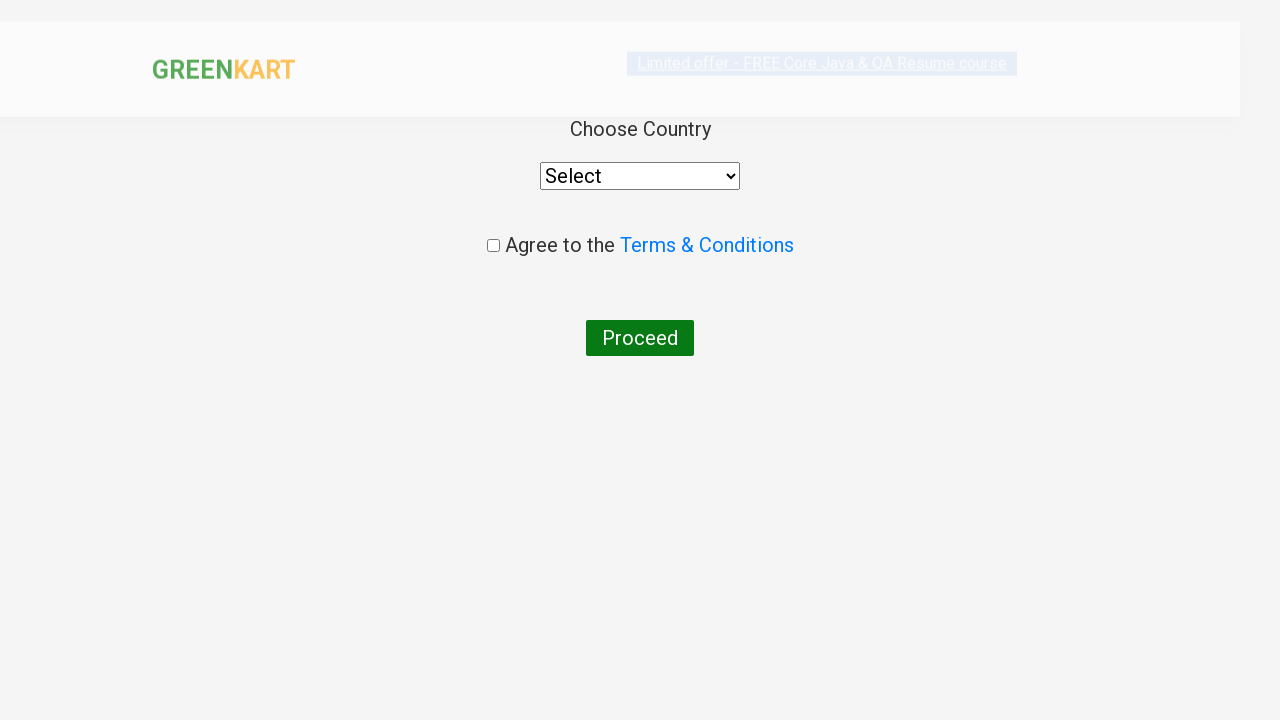

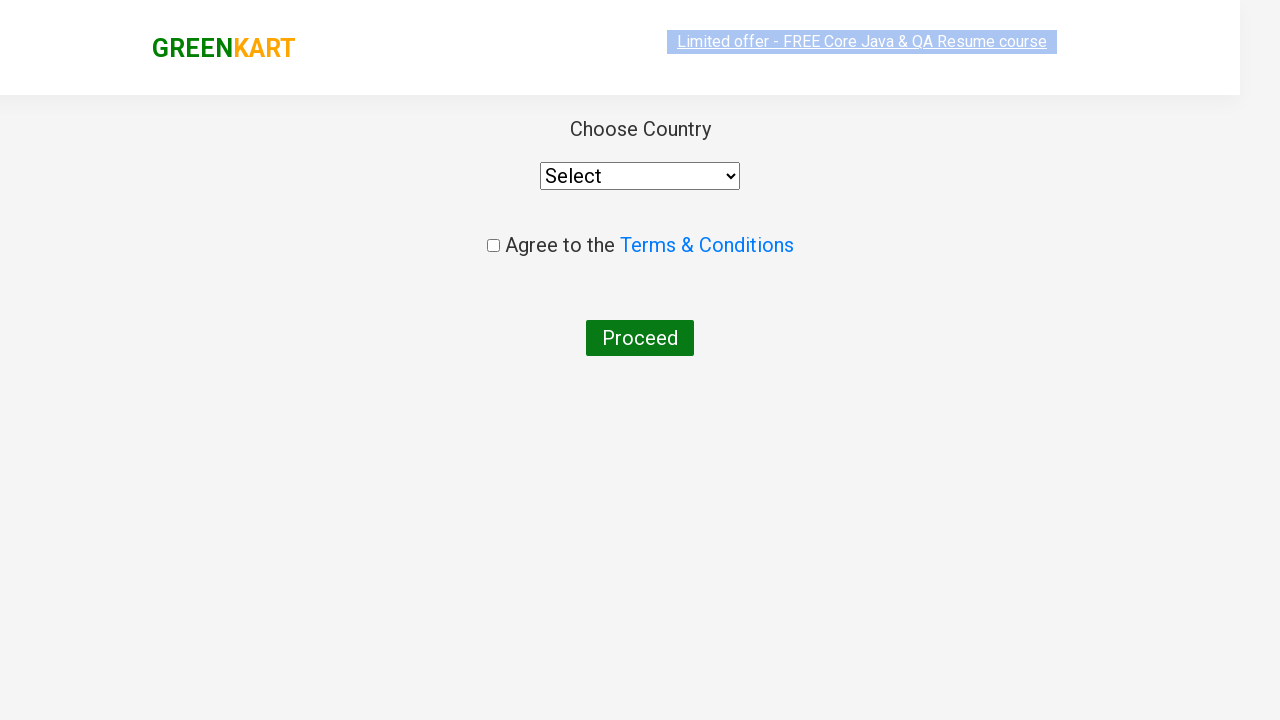